Tests handling a JavaScript confirm dialog by clicking OK to accept it

Starting URL: https://the-internet.herokuapp.com/javascript_alerts

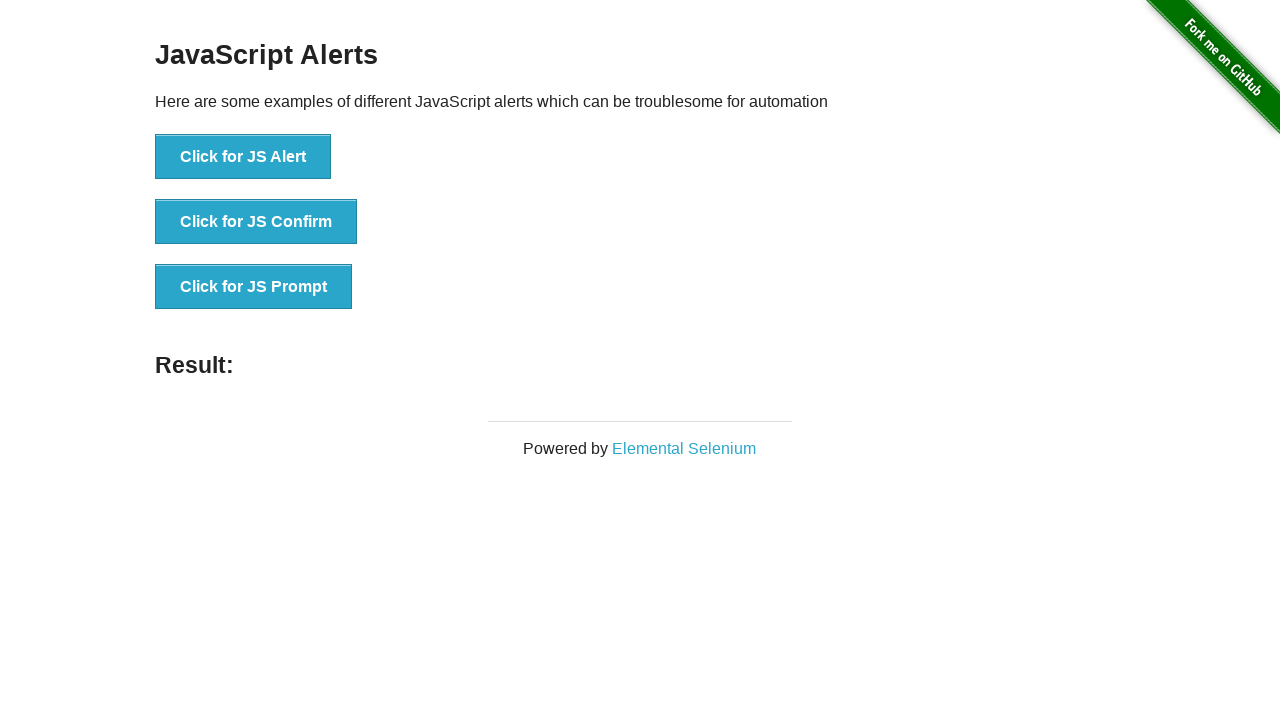

Set up dialog handler to accept confirm dialogs
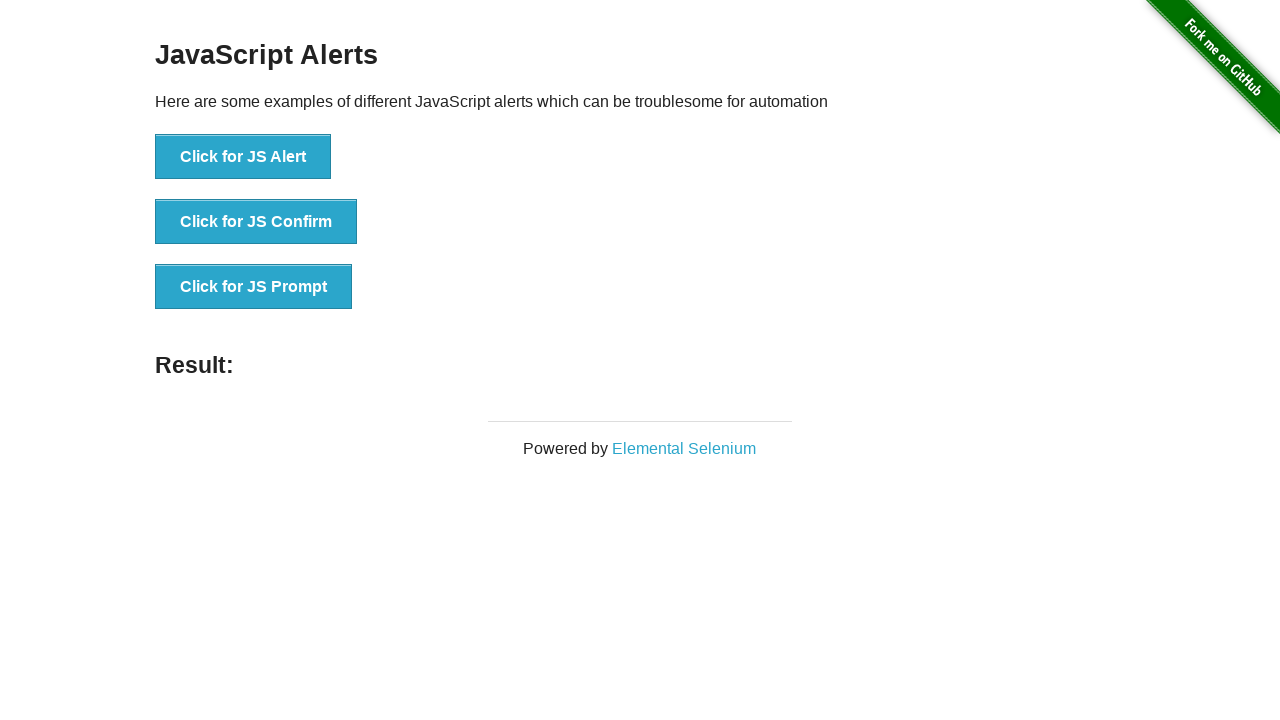

Clicked 'Click for JS Confirm' button to trigger confirm dialog at (256, 222) on text=Click for JS Confirm
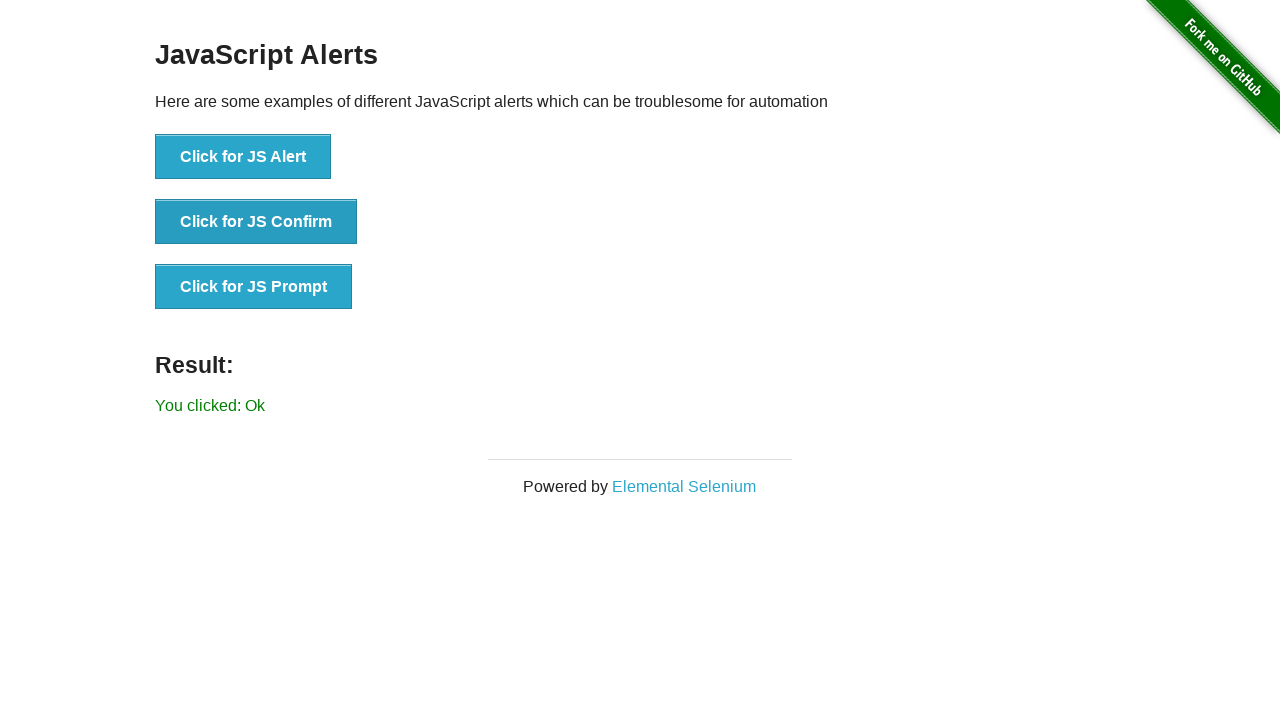

Confirm dialog was accepted and result message appeared
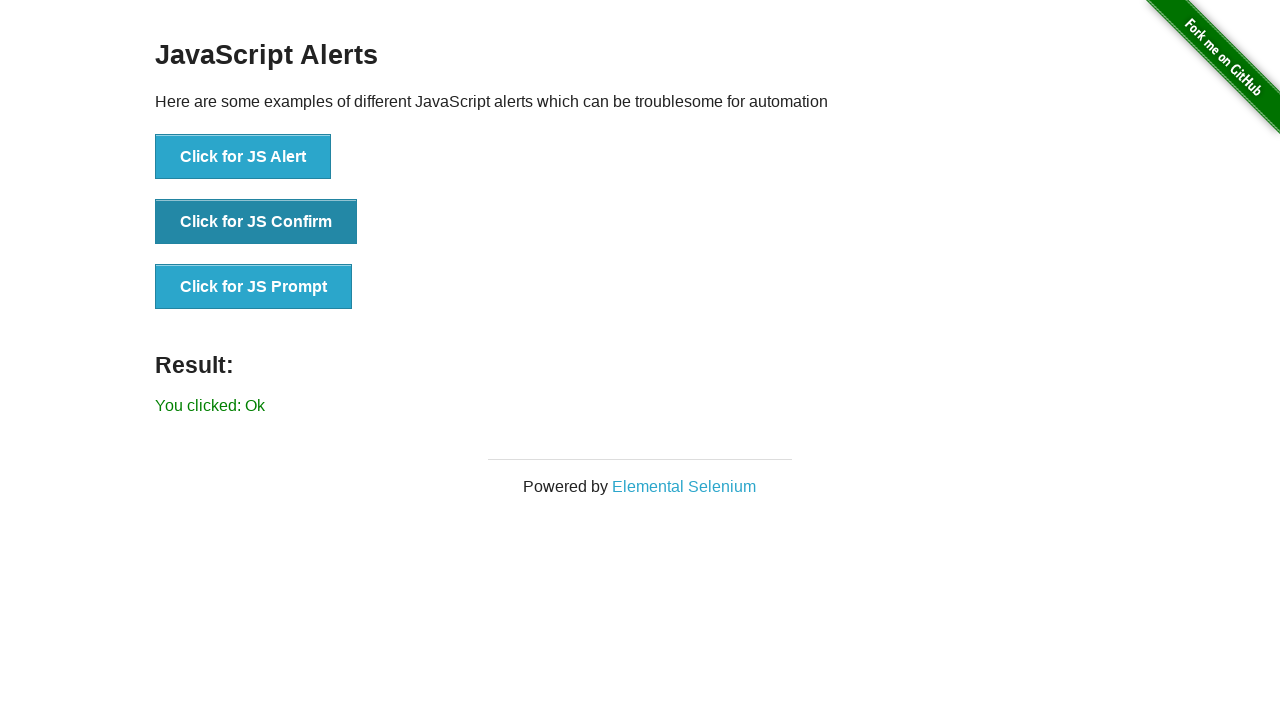

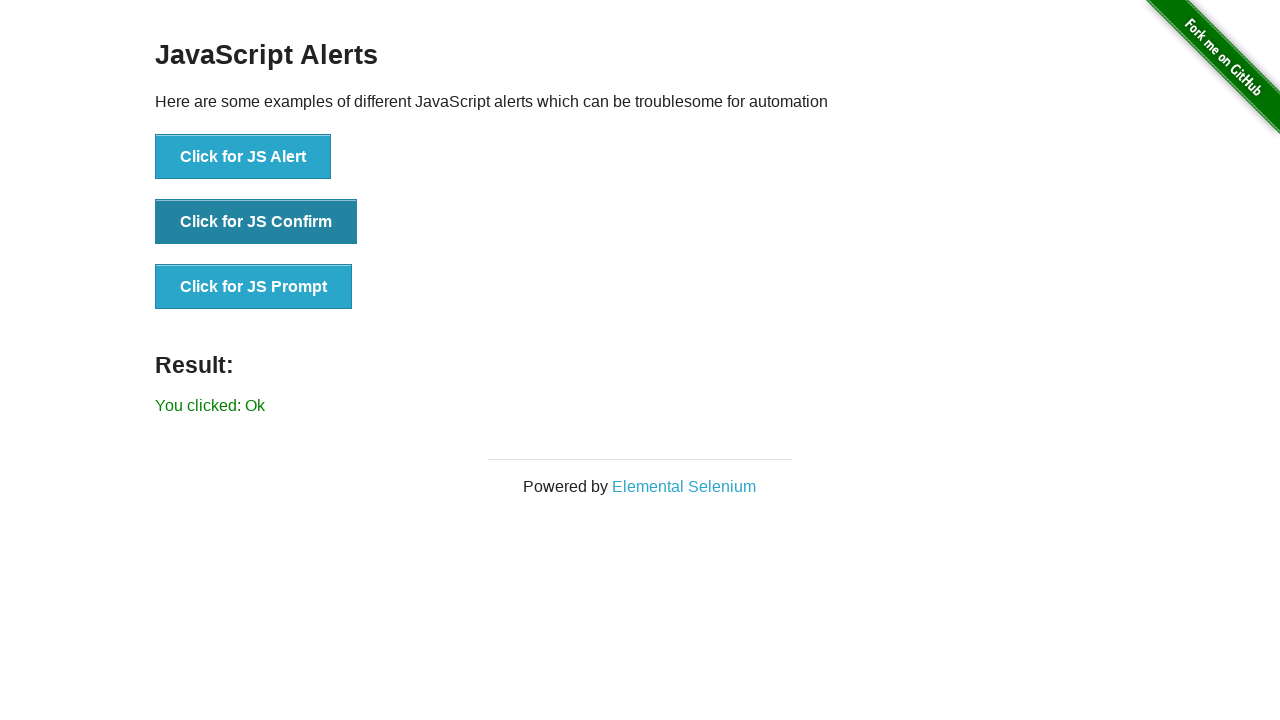